Navigates to AZQuotes and clicks on the Top Quotes section to view popular quotes

Starting URL: https://www.azquotes.com/

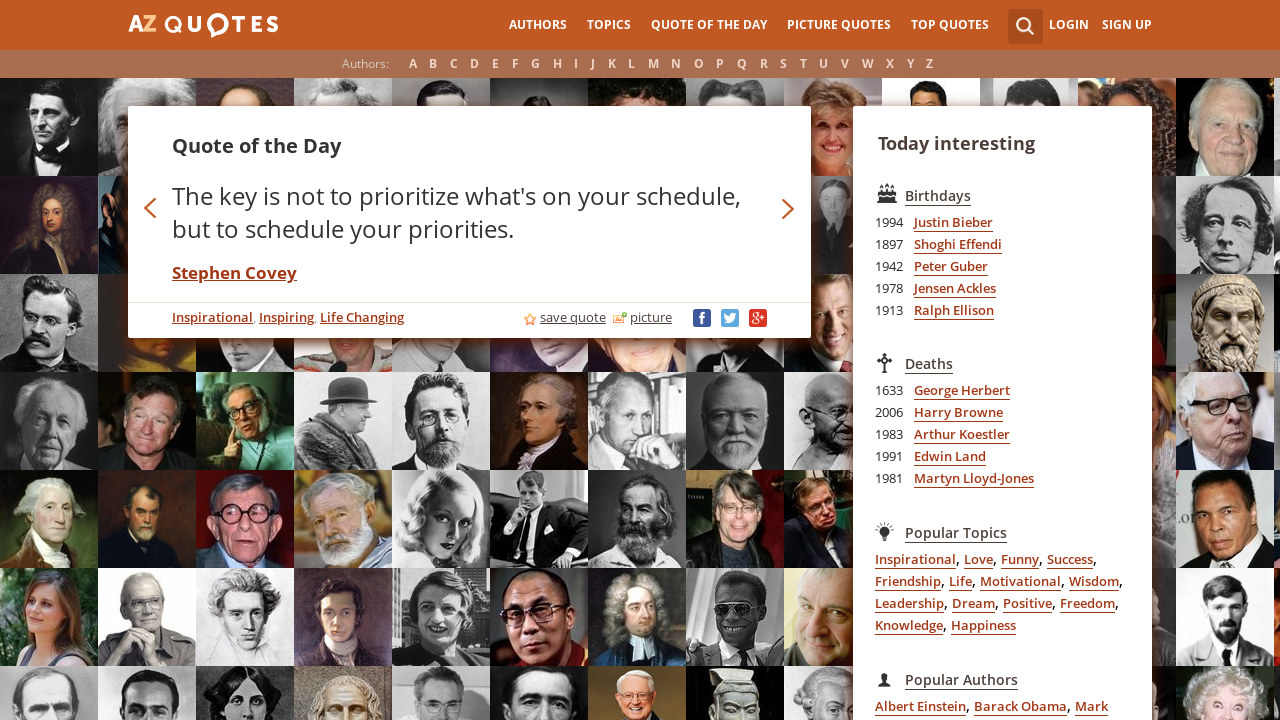

Clicked on 'Top Quotes' menu item at (950, 25) on text=Top Quotes
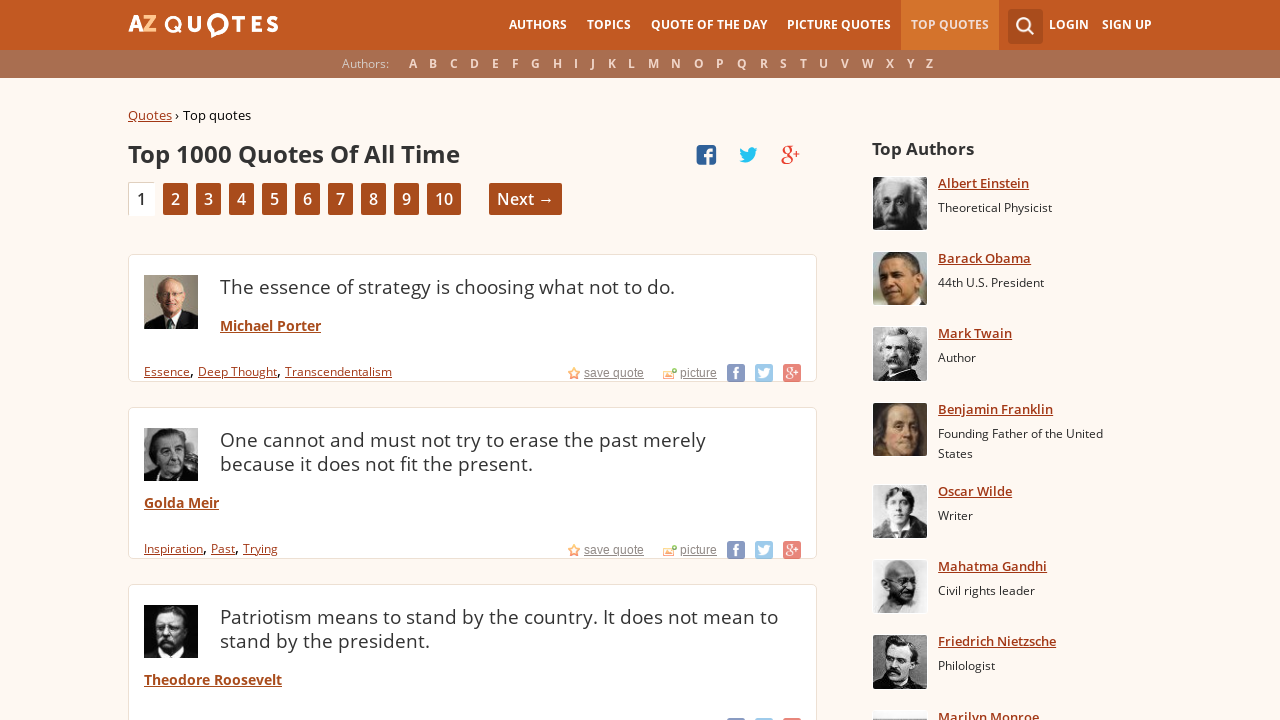

Top Quotes page loaded with quote titles visible
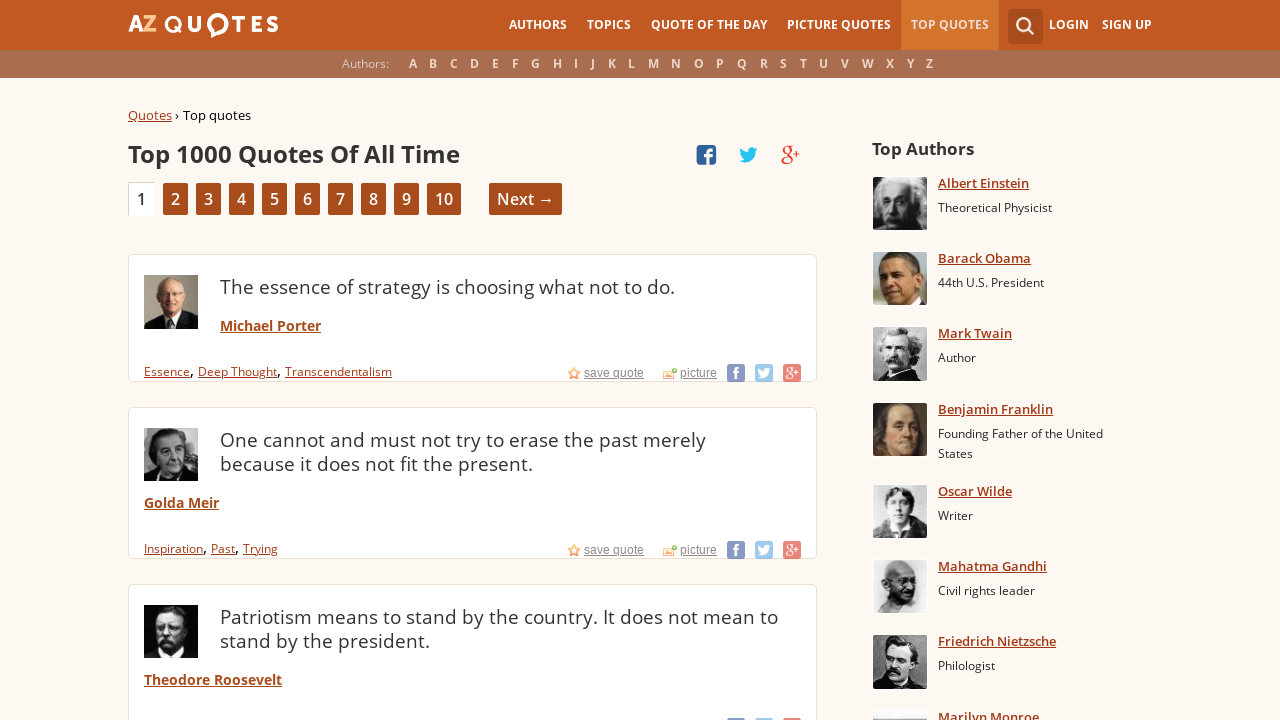

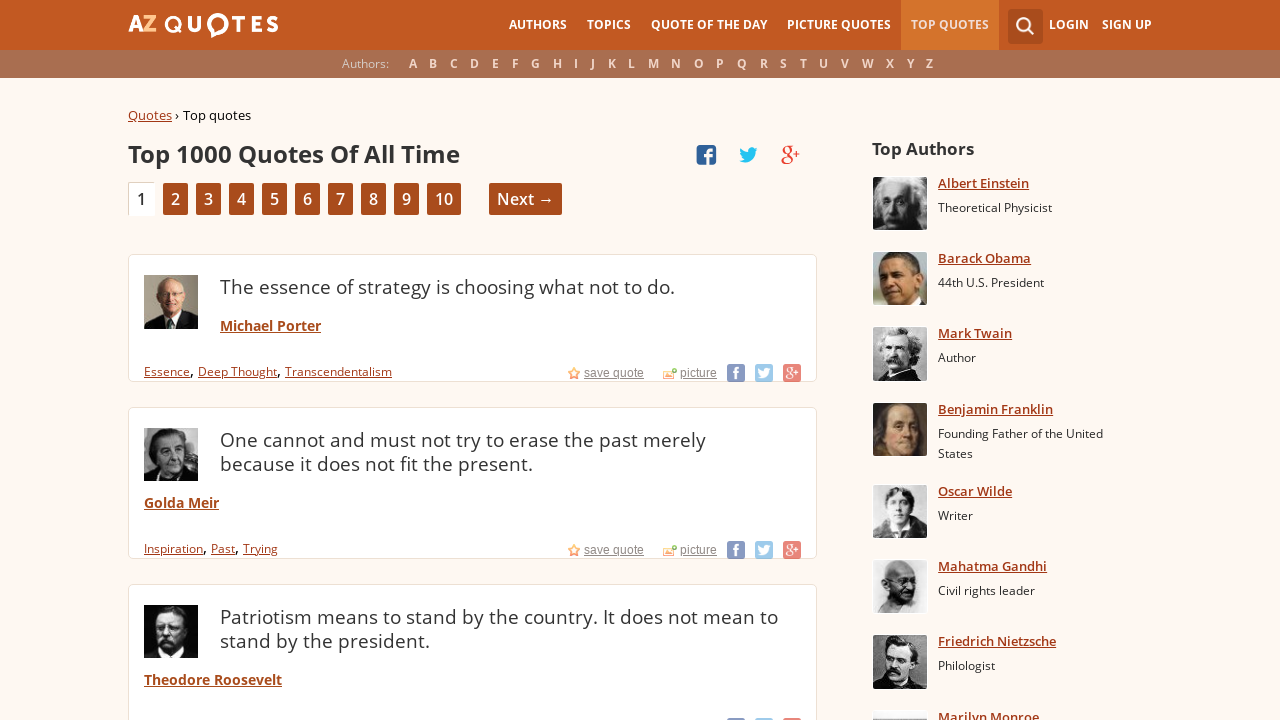